Tests multi-tab handling by clicking a "Try it Yourself" link that opens a new tab, then switches between tabs and closes them

Starting URL: https://www.w3schools.com

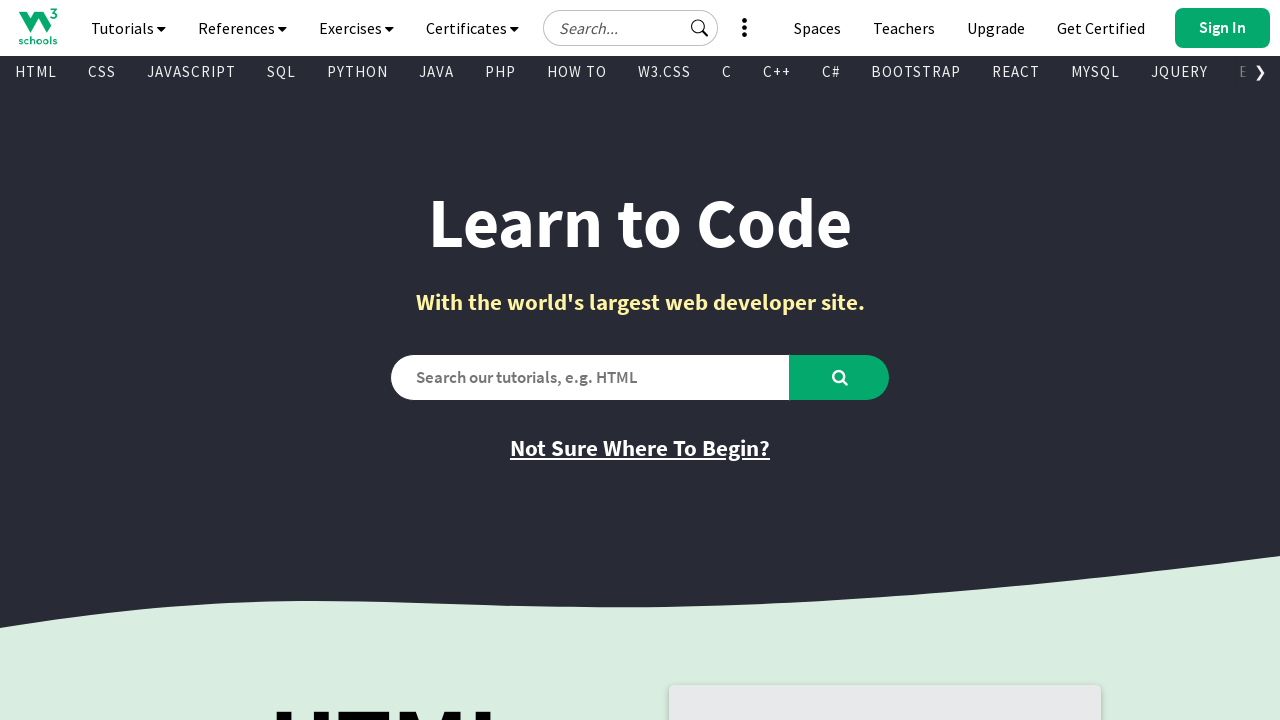

Clicked 'Try it Yourself' link to open new tab at (785, 360) on text=Try it Yourself
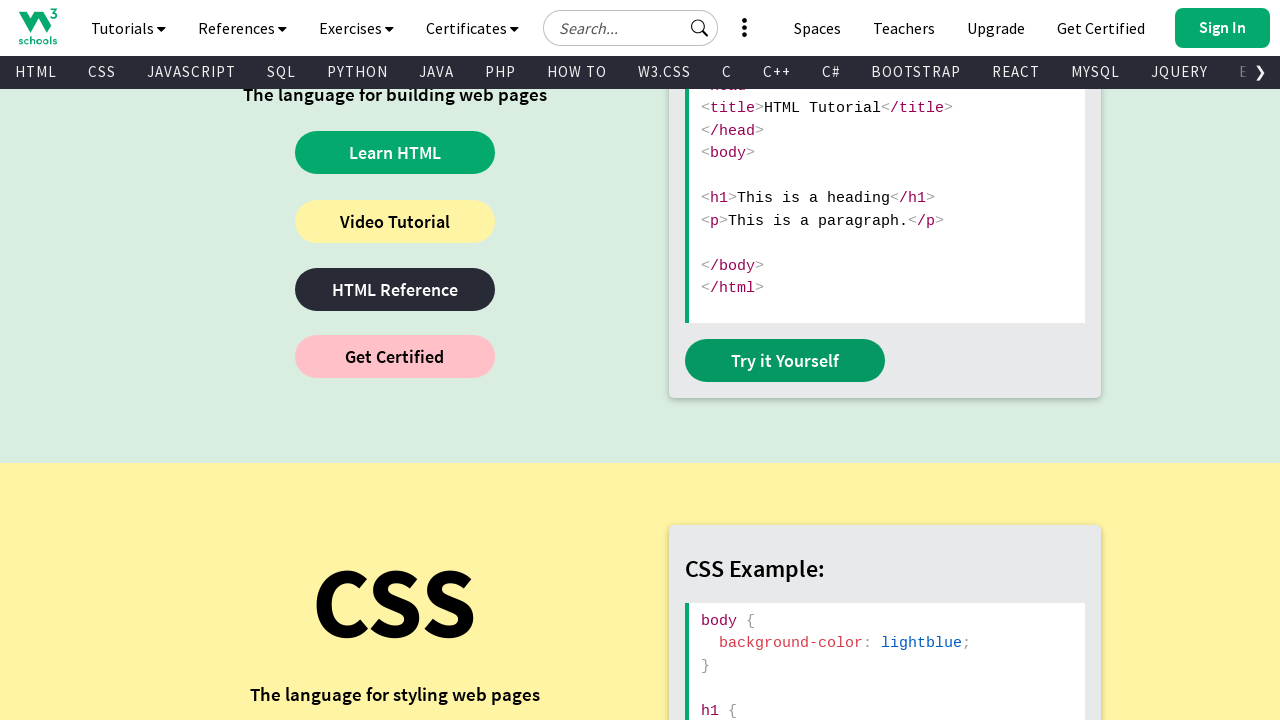

New tab opened and page object obtained
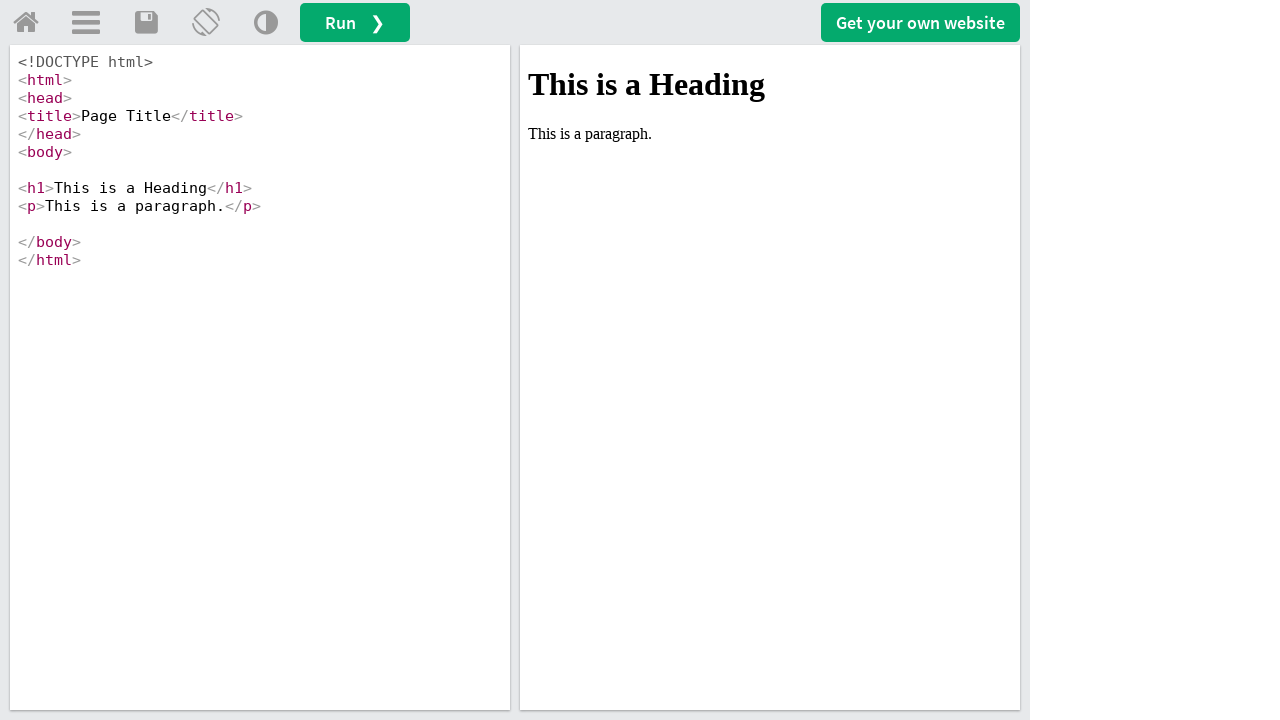

New tab page load completed
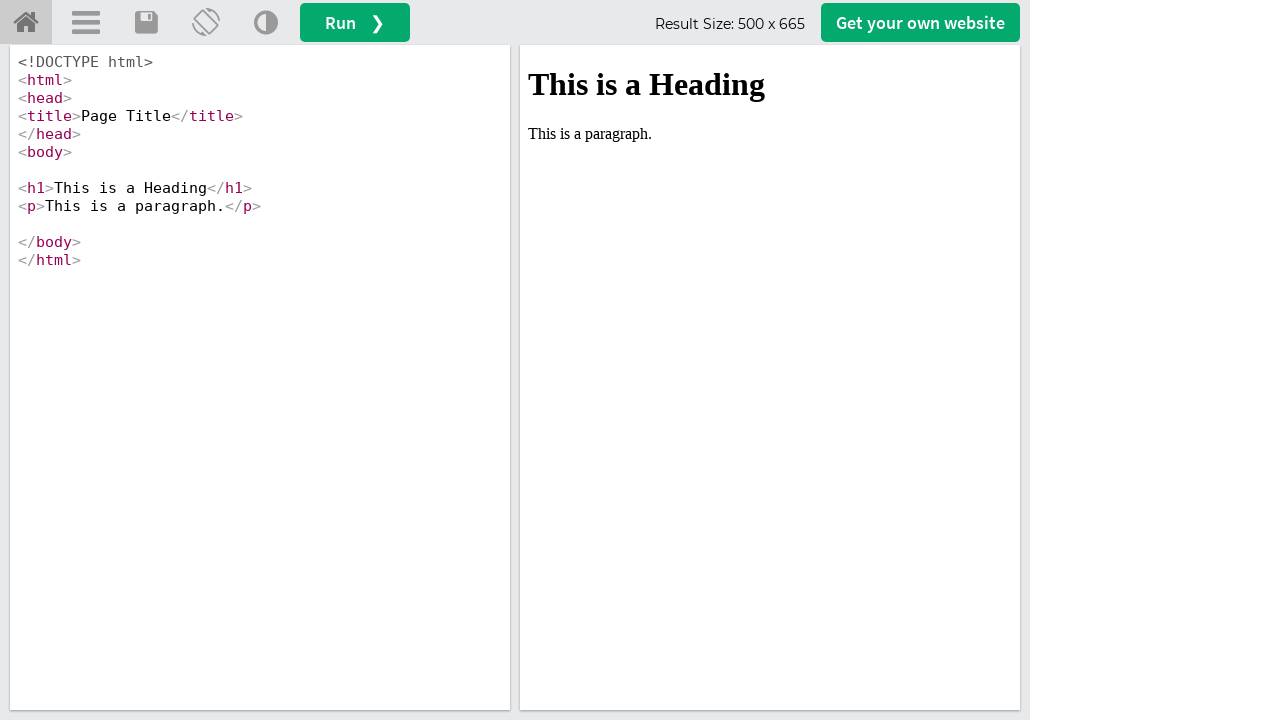

Closed the new tab
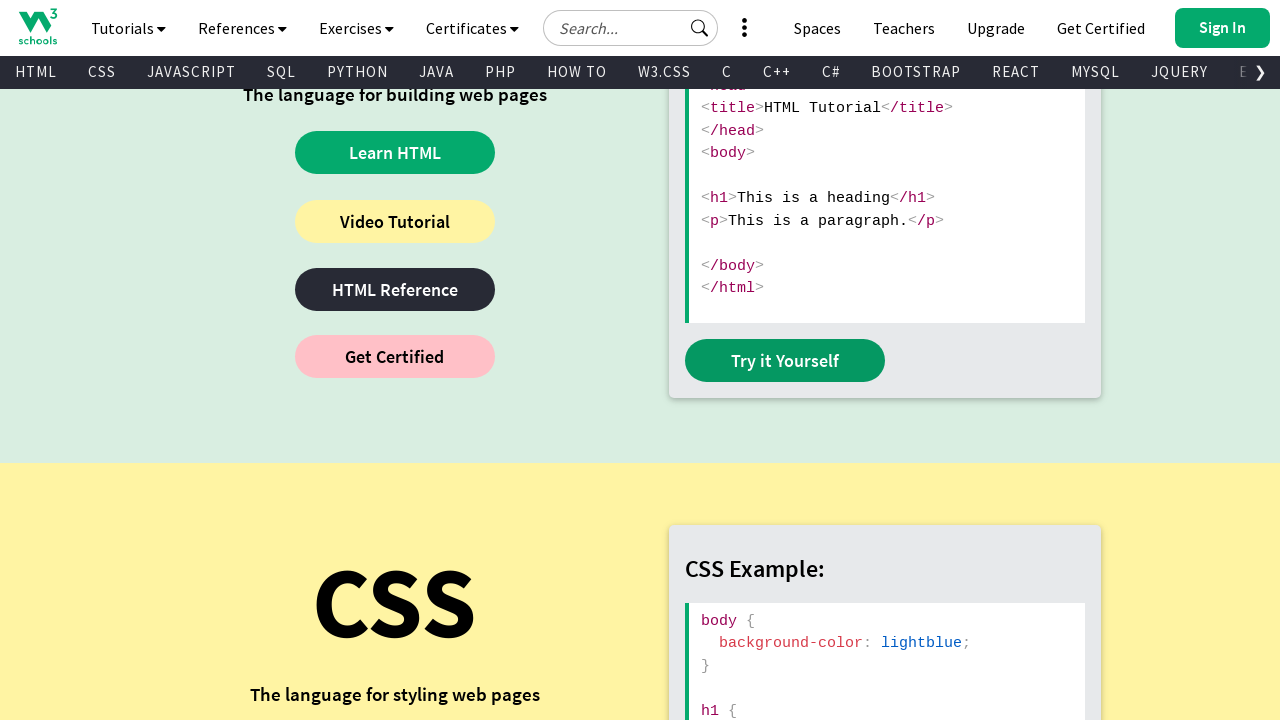

Original page load state verified after tab closure
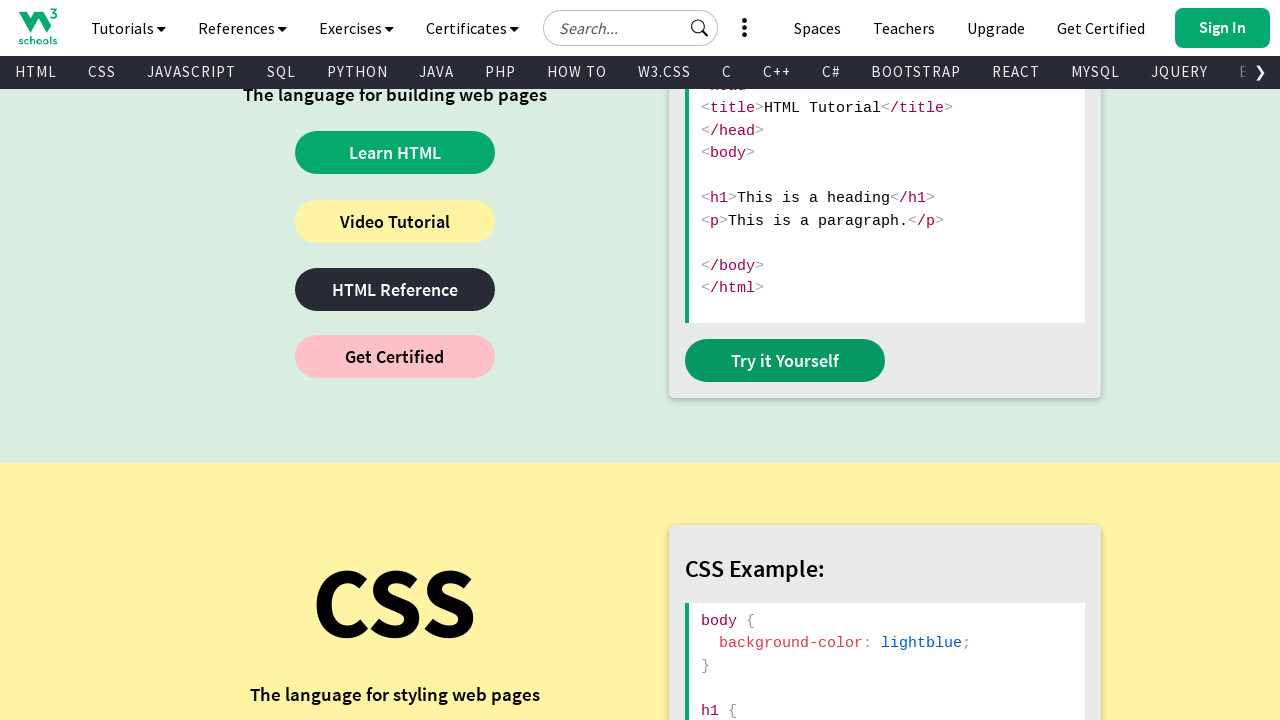

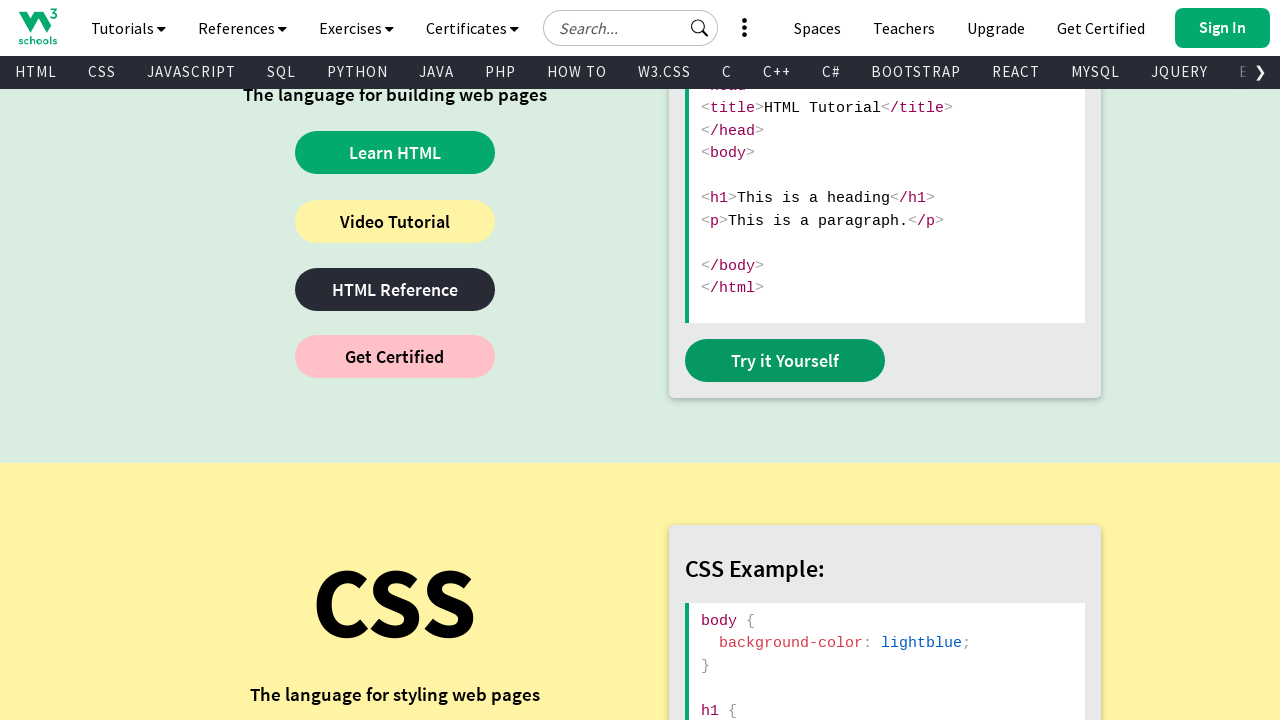